Tests wait functionality by clicking on primary button, waiting for a cover element to appear and disappear, then clicking secondary button

Starting URL: https://hatem-hatamleh.github.io/Selenium-html/wait.html

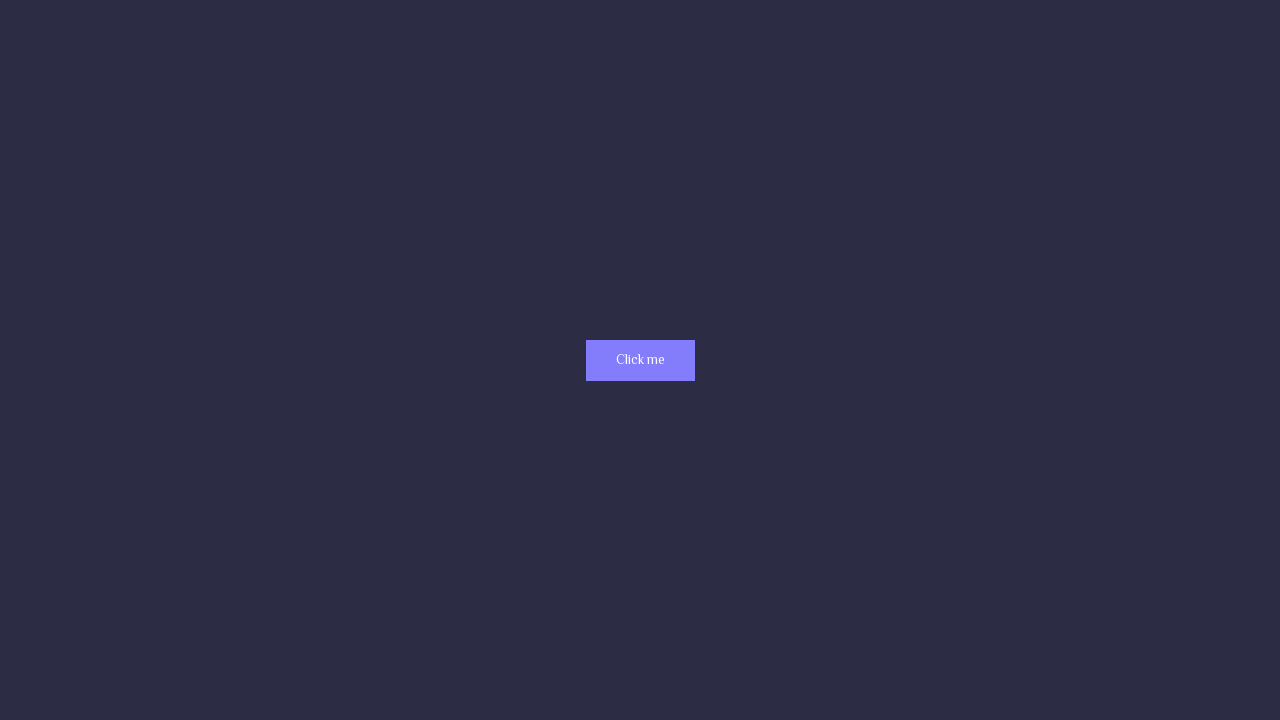

Navigated to wait test page
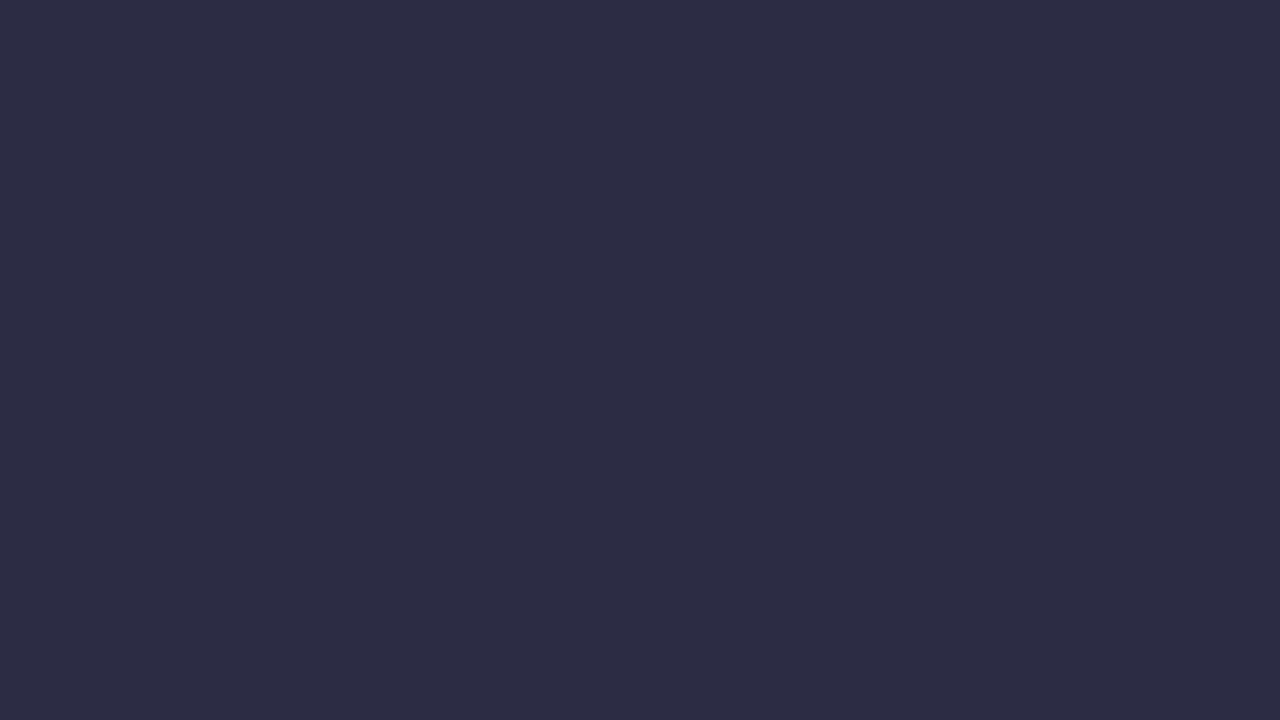

Primary button became visible
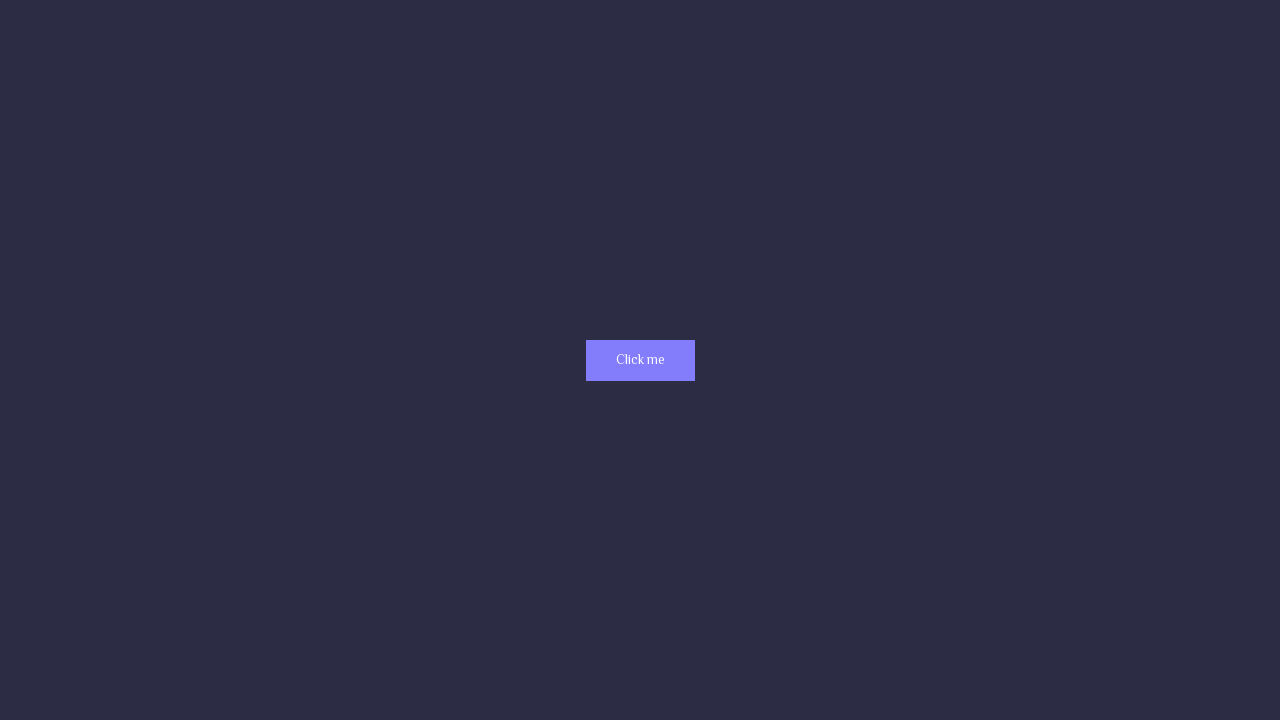

Clicked primary button at (640, 360) on .primary
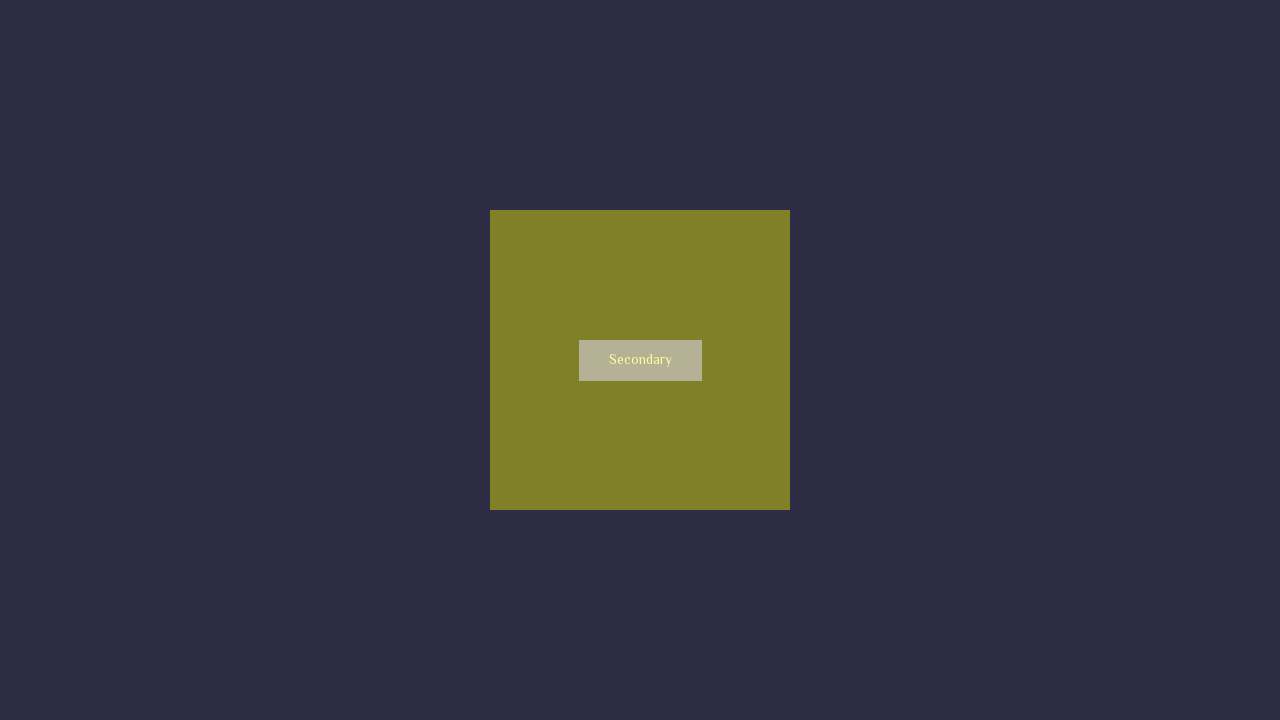

Cover element appeared
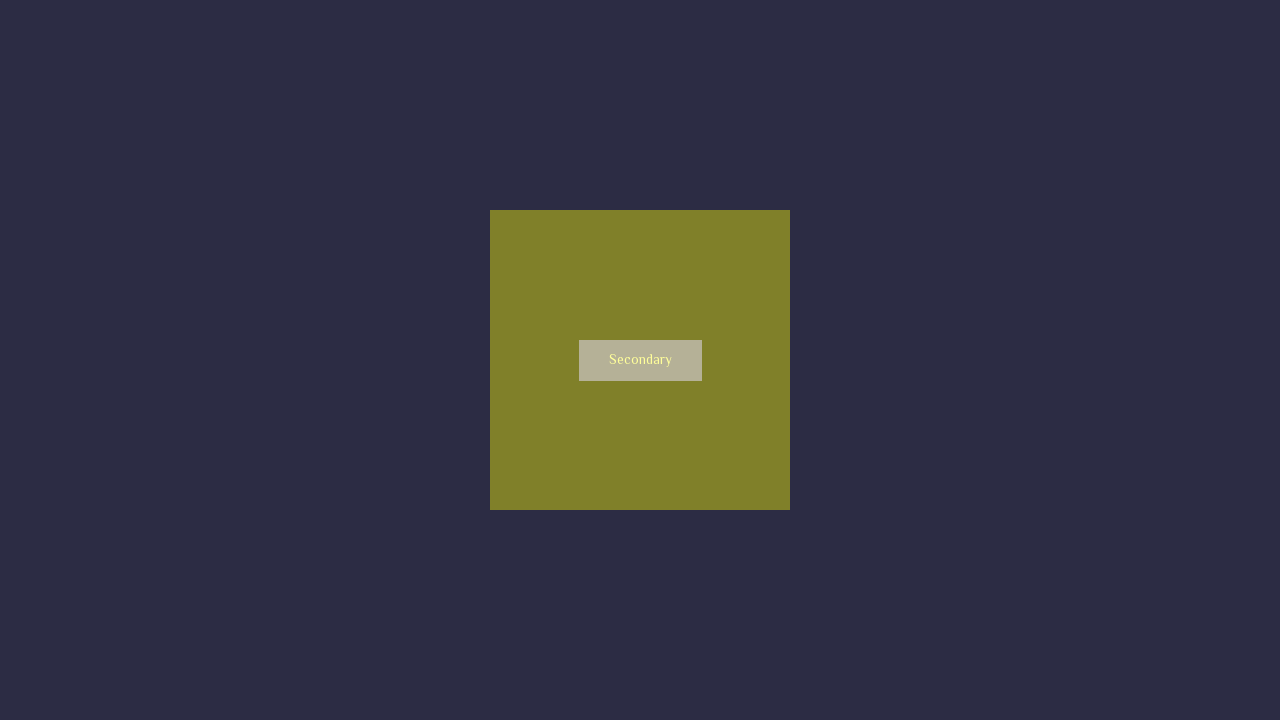

Cover element disappeared
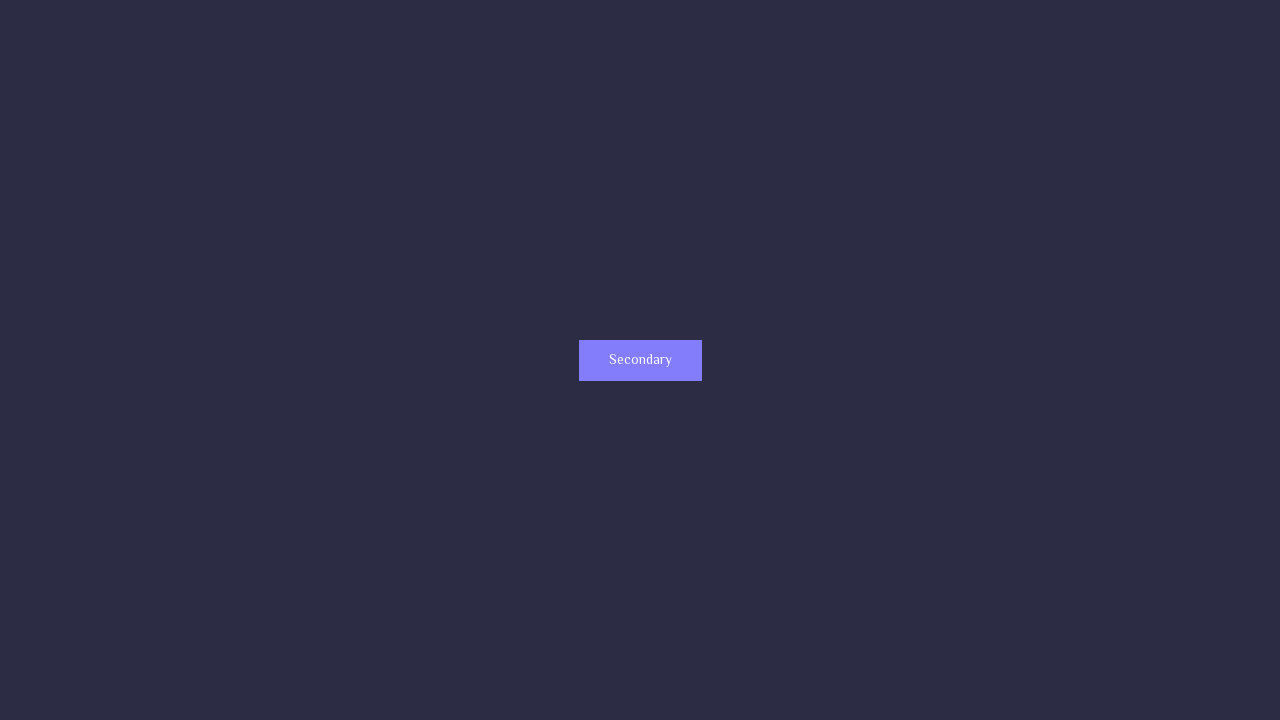

Clicked secondary button at (640, 360) on .secondary
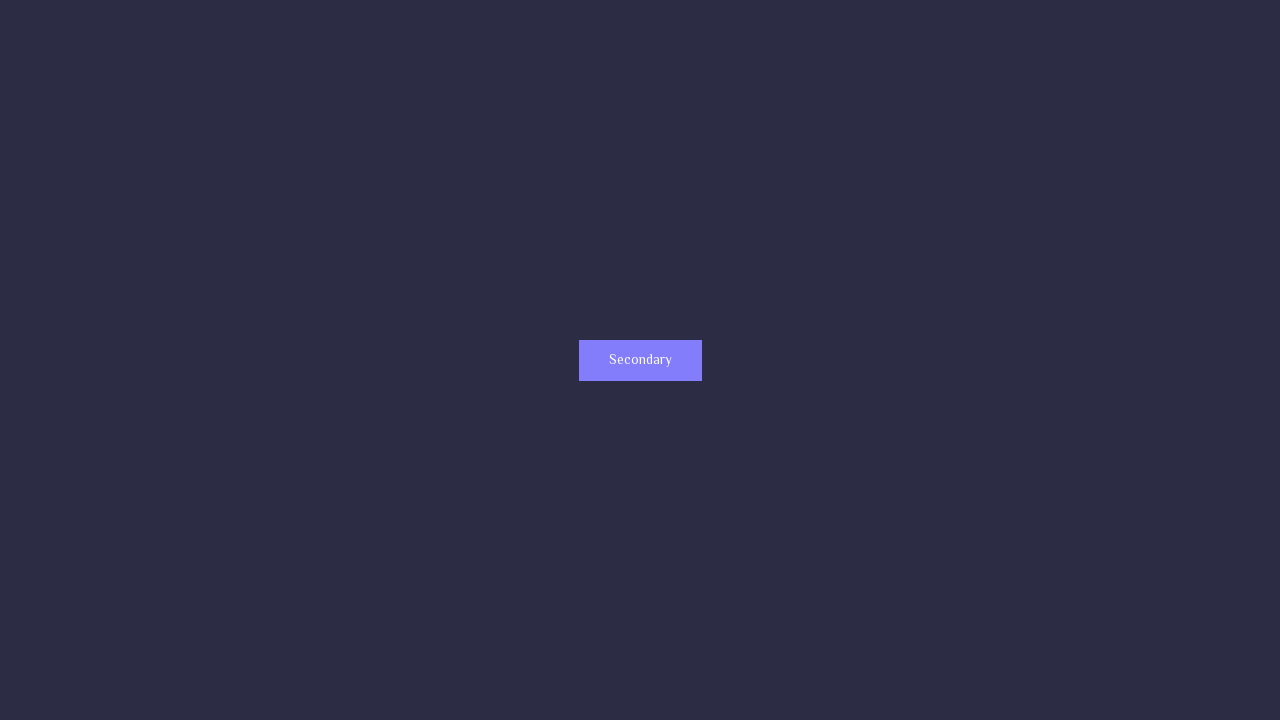

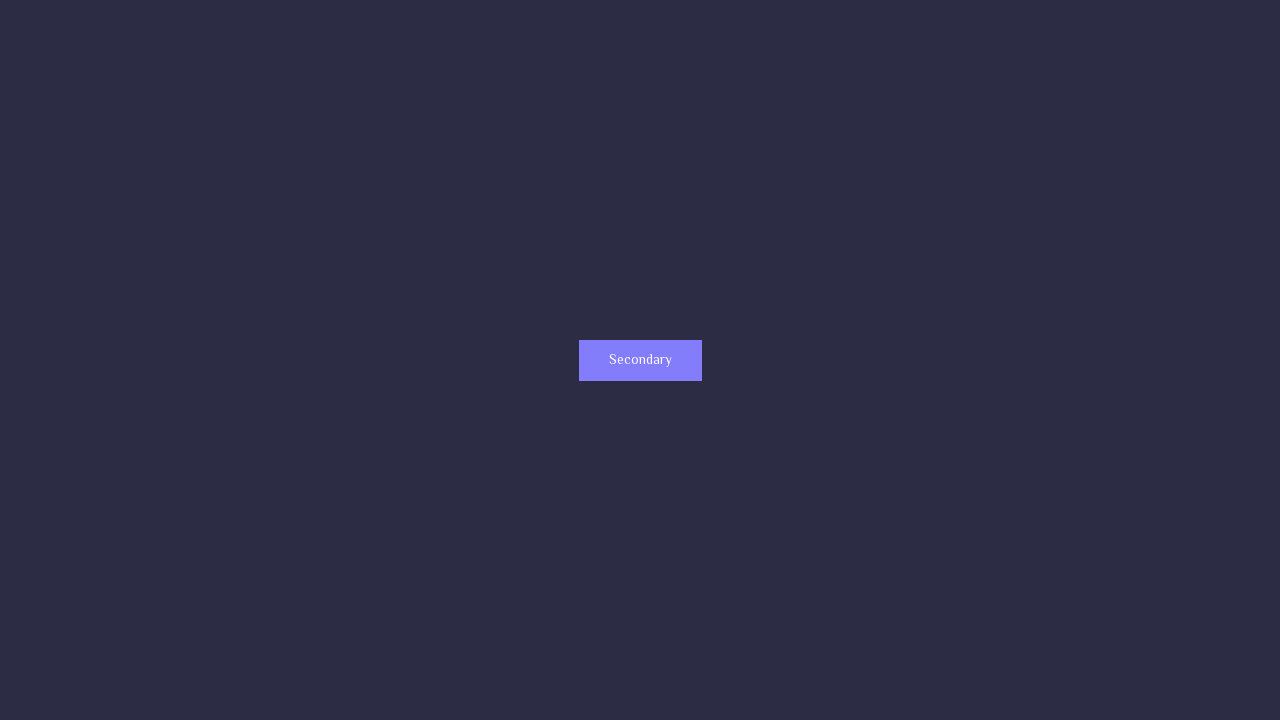